Tests JavaScript alert handling by clicking a prompt button, reading the alert text, and dismissing the alert dialog.

Starting URL: https://the-internet.herokuapp.com/javascript_alerts

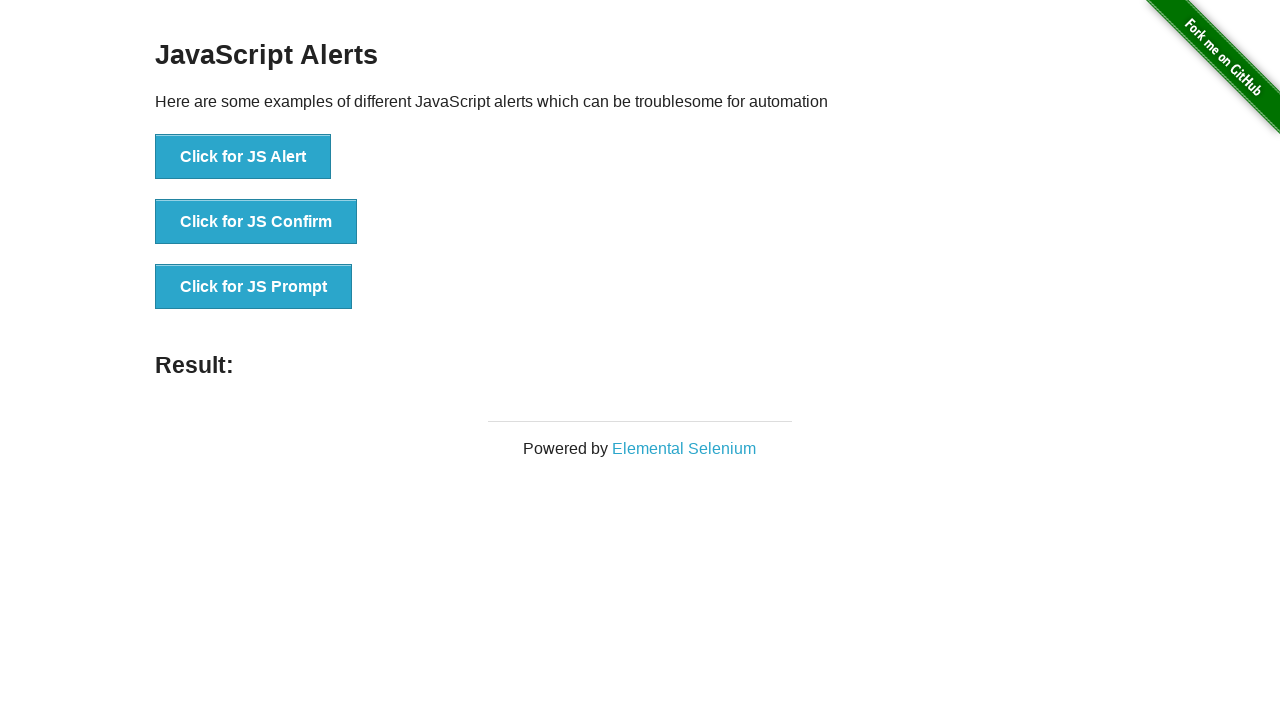

Clicked the Prompt button to trigger JavaScript alert at (254, 287) on xpath=//button[contains(text(),'Prompt')]
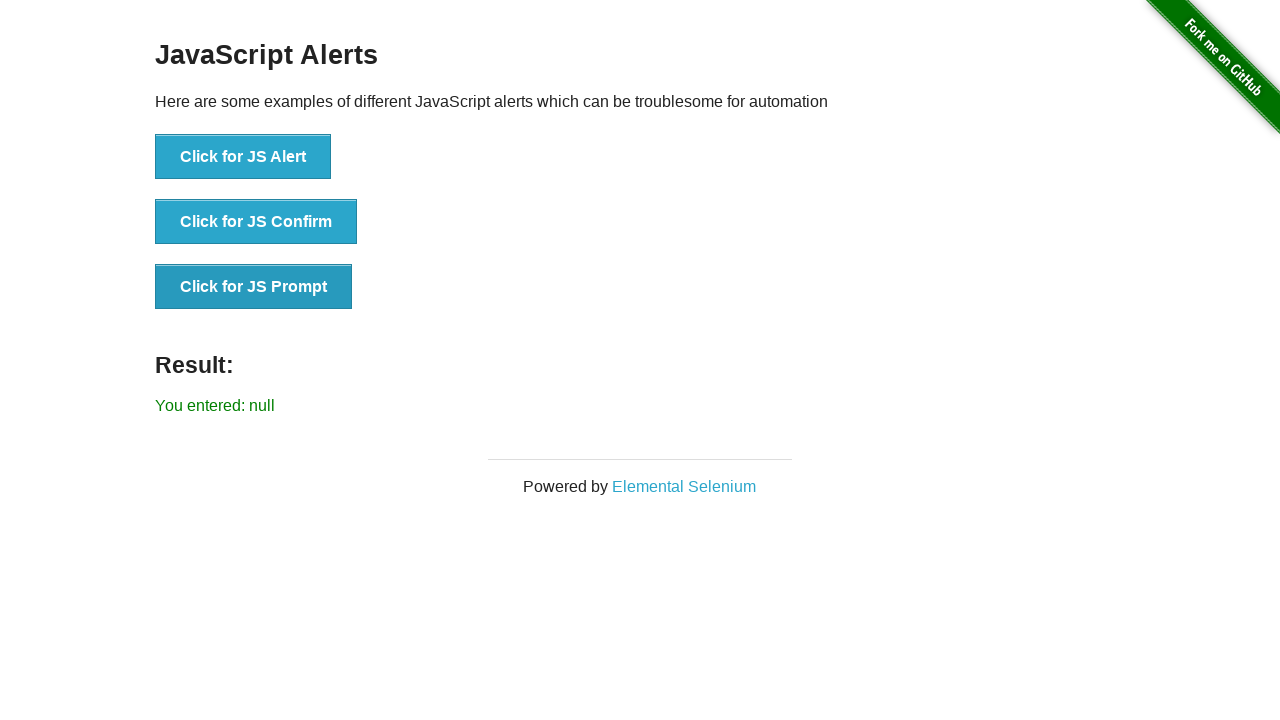

Set up dialog handler to dismiss alerts
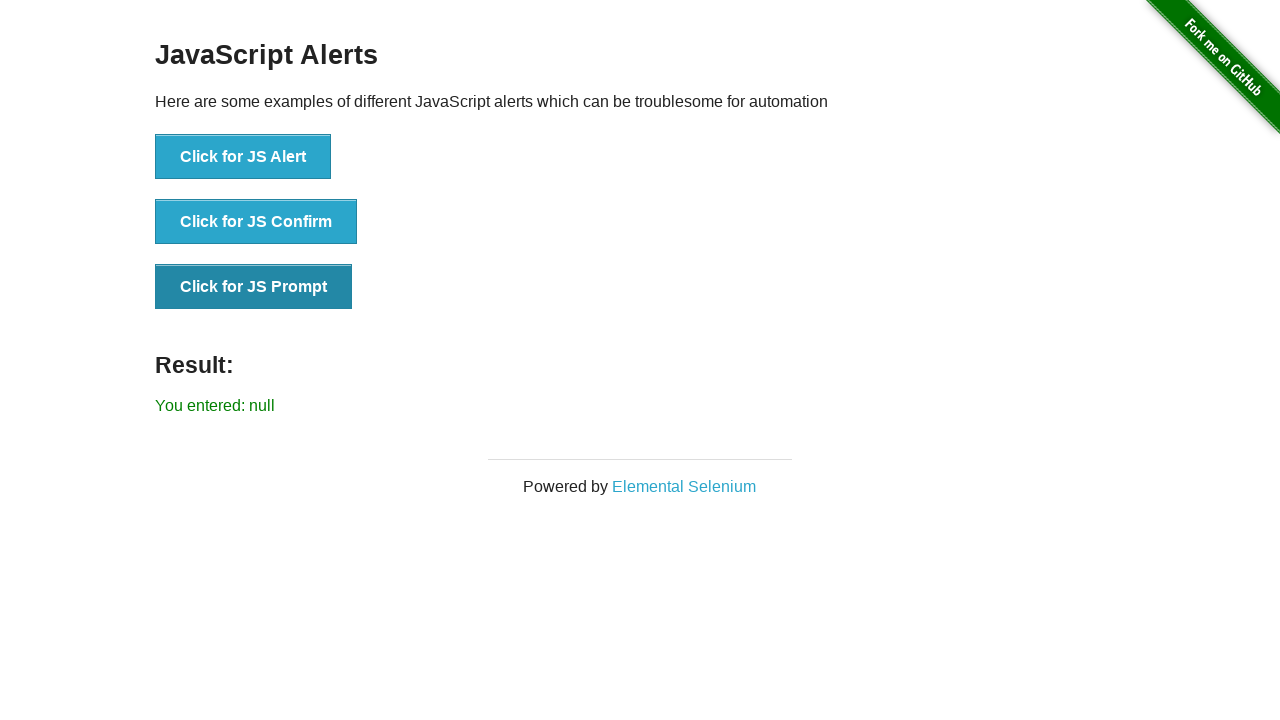

Waited for dialog to be handled
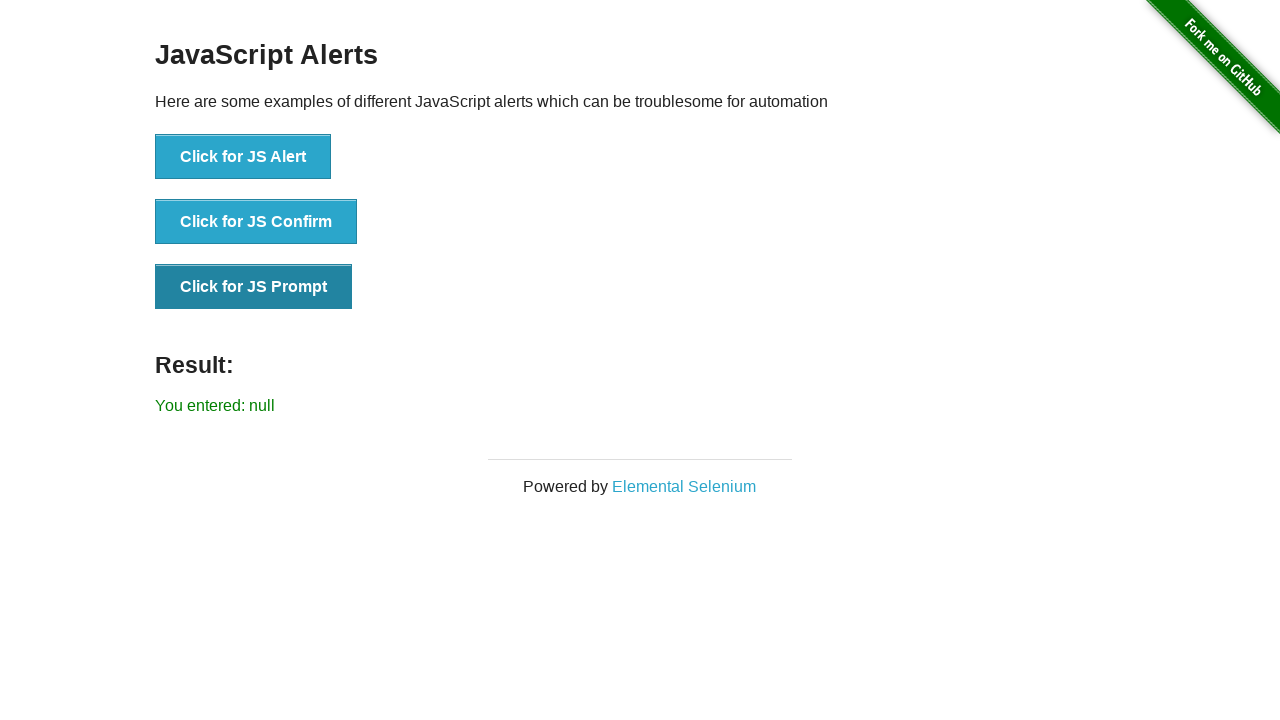

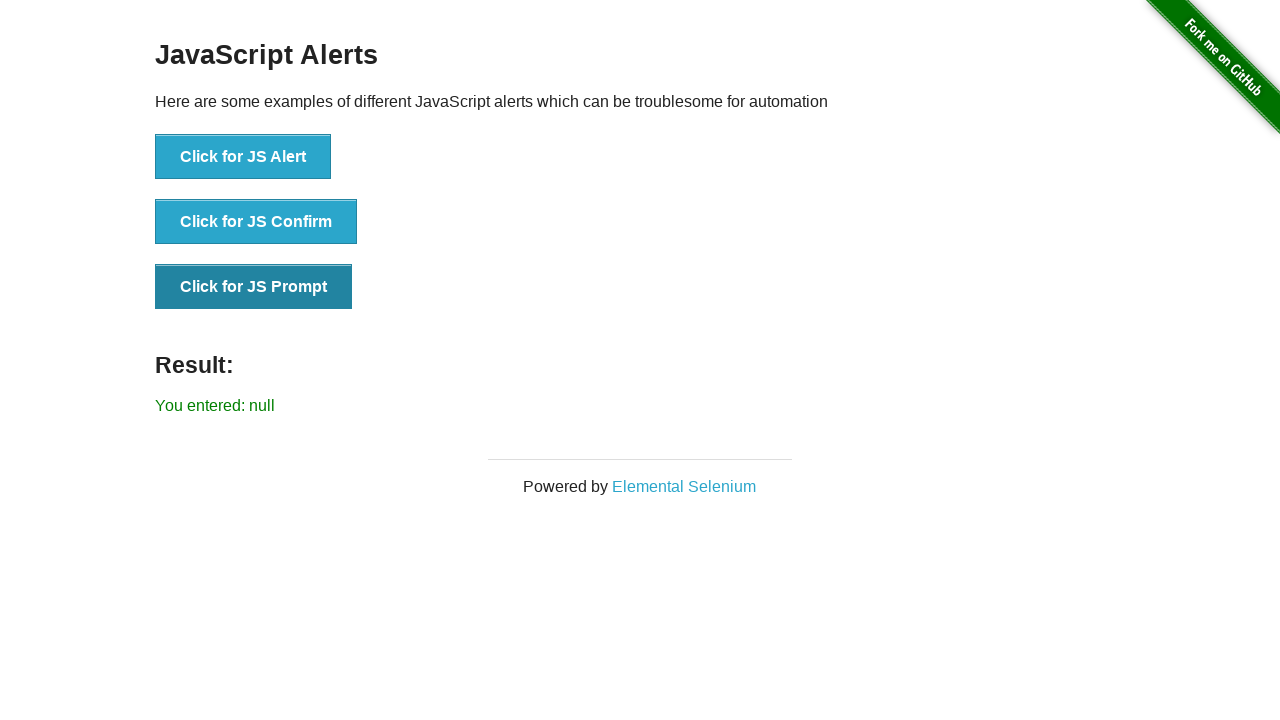